Tests handling a simple JavaScript alert by clicking a button to trigger it, then accepting the alert dialog.

Starting URL: https://demoqa.com/alerts

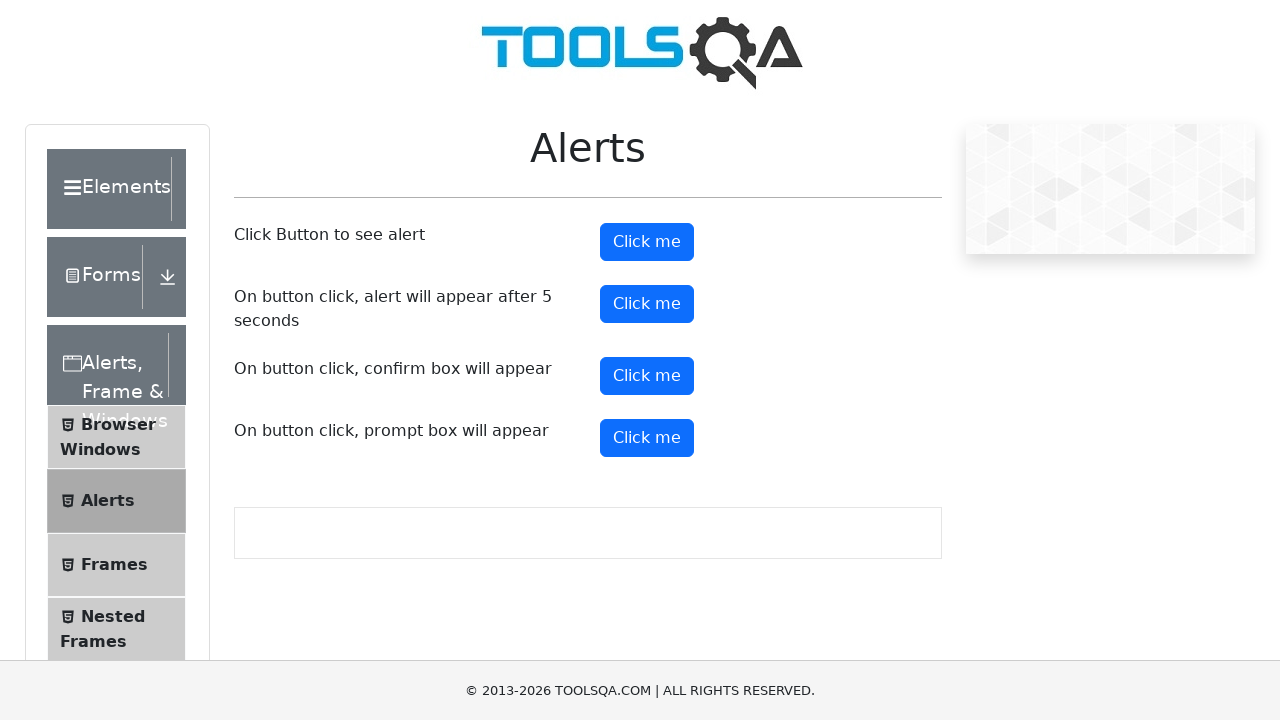

Clicked button to trigger simple alert dialog at (647, 242) on button#alertButton
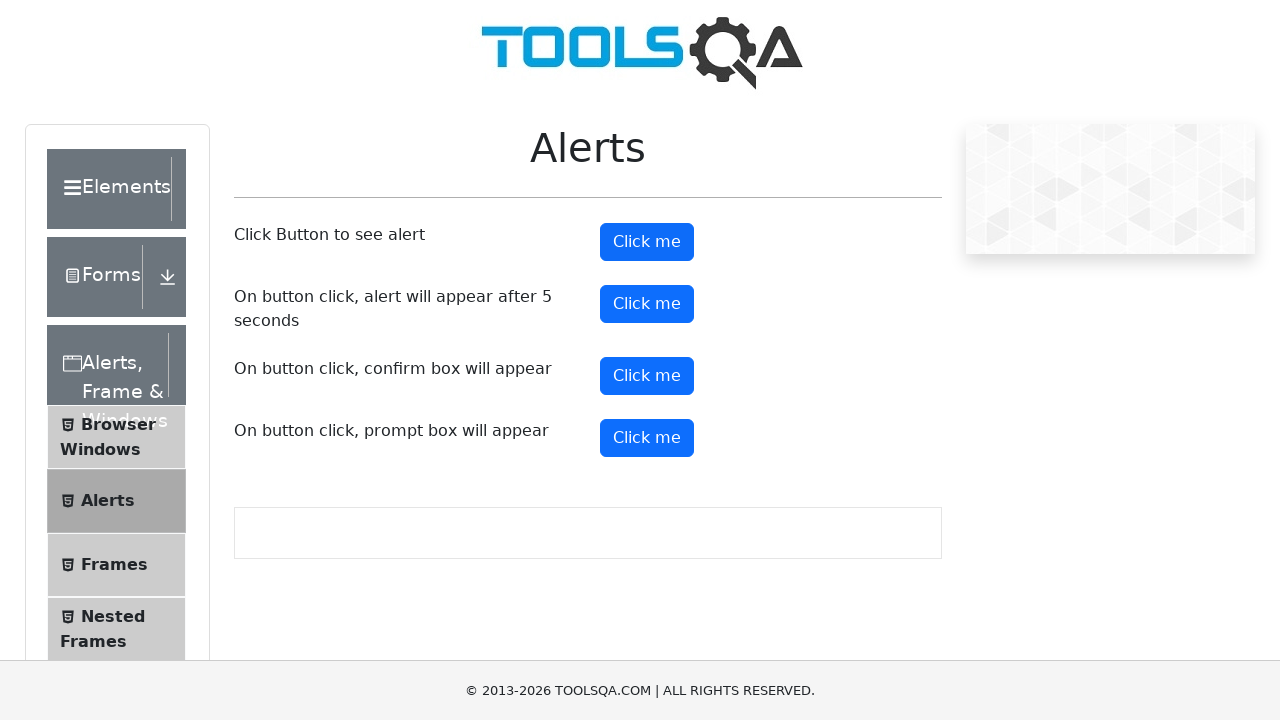

Set up dialog handler to accept alert
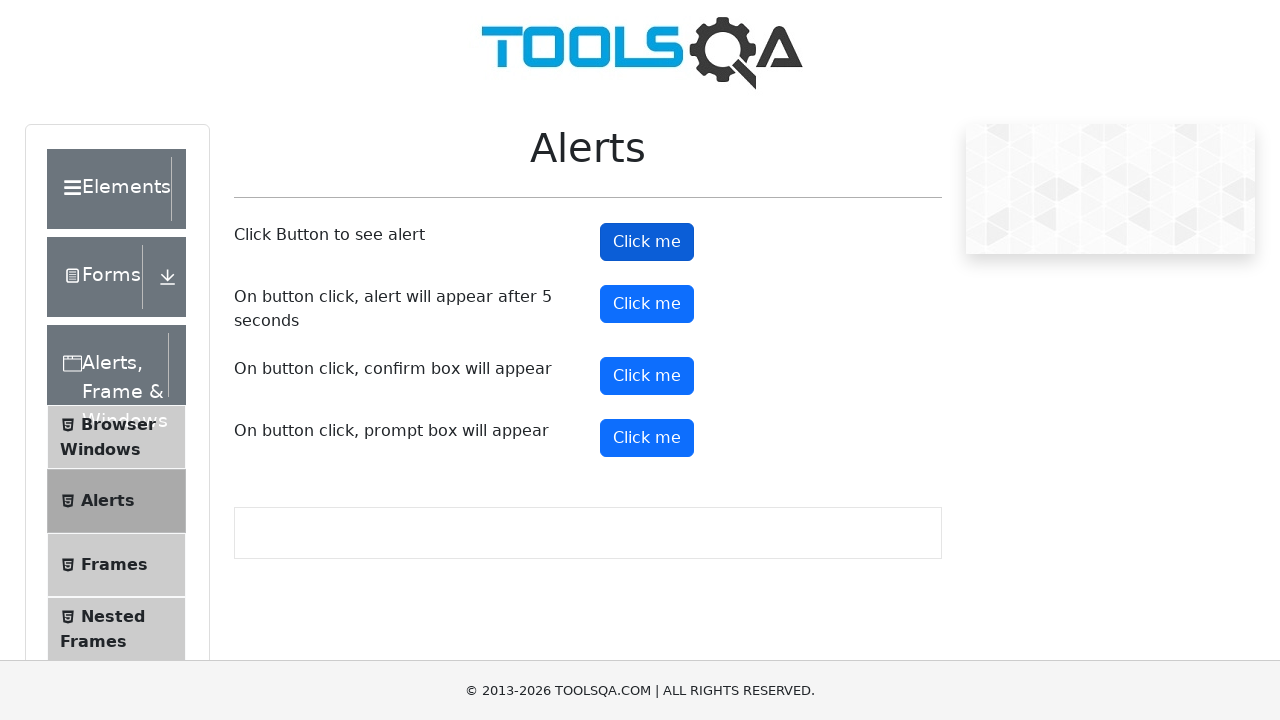

Waited 500ms for alert dialog handling to complete
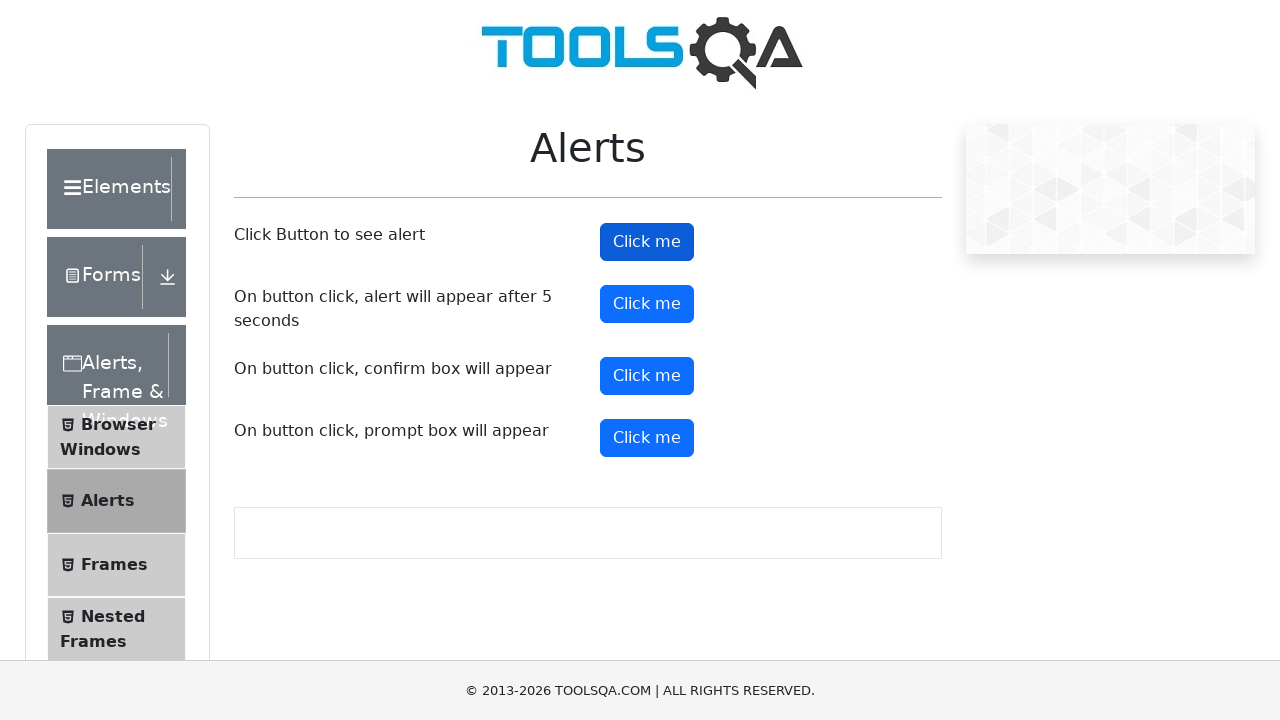

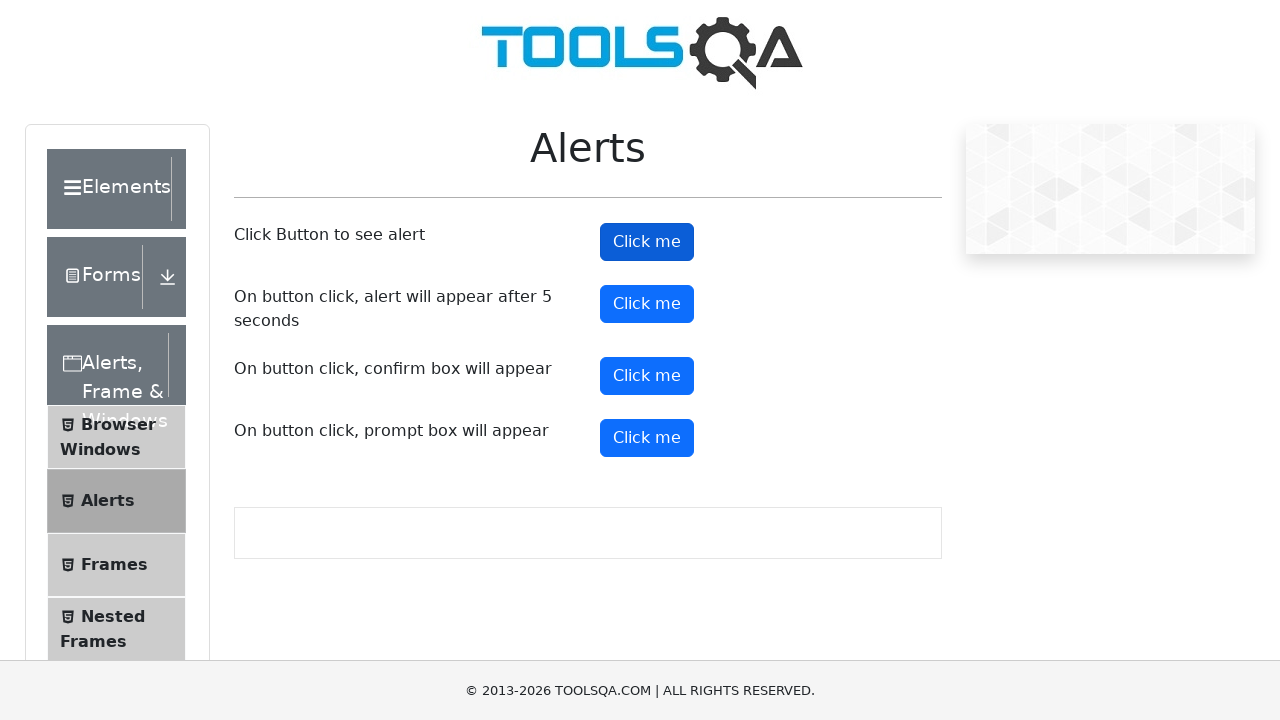